Tests window handling by clicking a link that opens a new window, switching to the child window to verify its title, closing it, then switching back to the parent window and verifying its title.

Starting URL: https://the-internet.herokuapp.com/windows

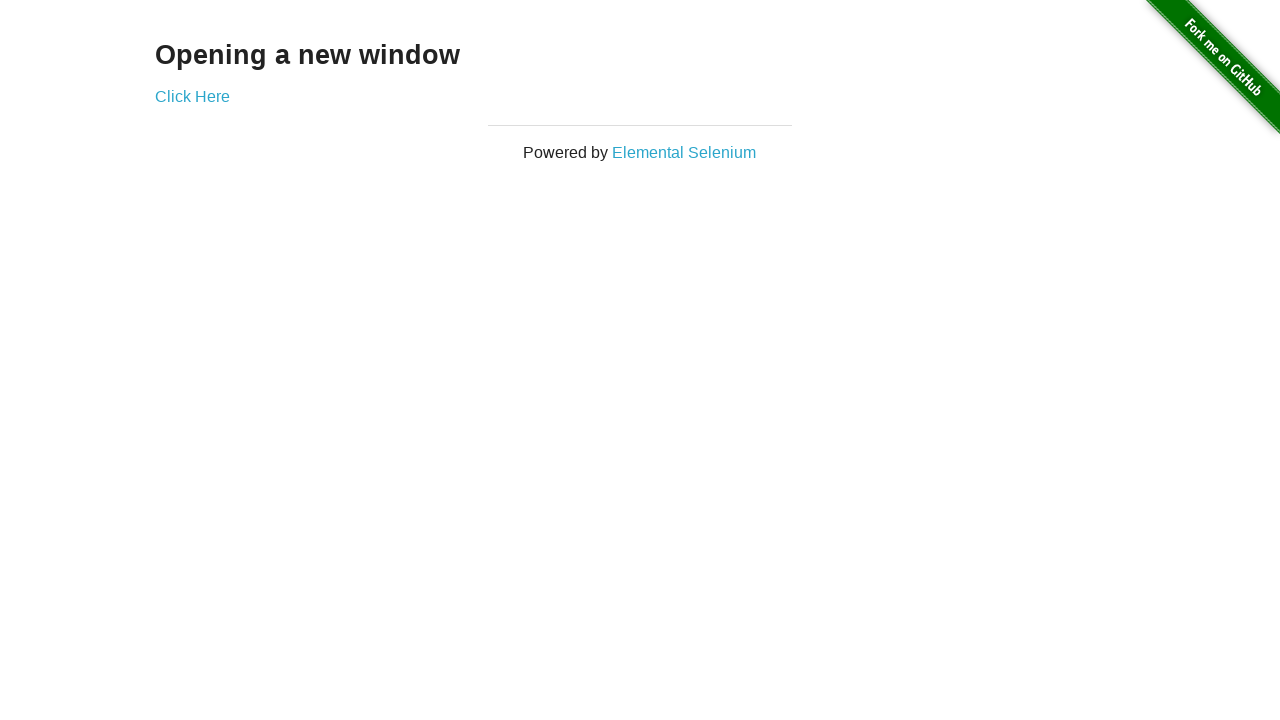

Verified parent page is valid
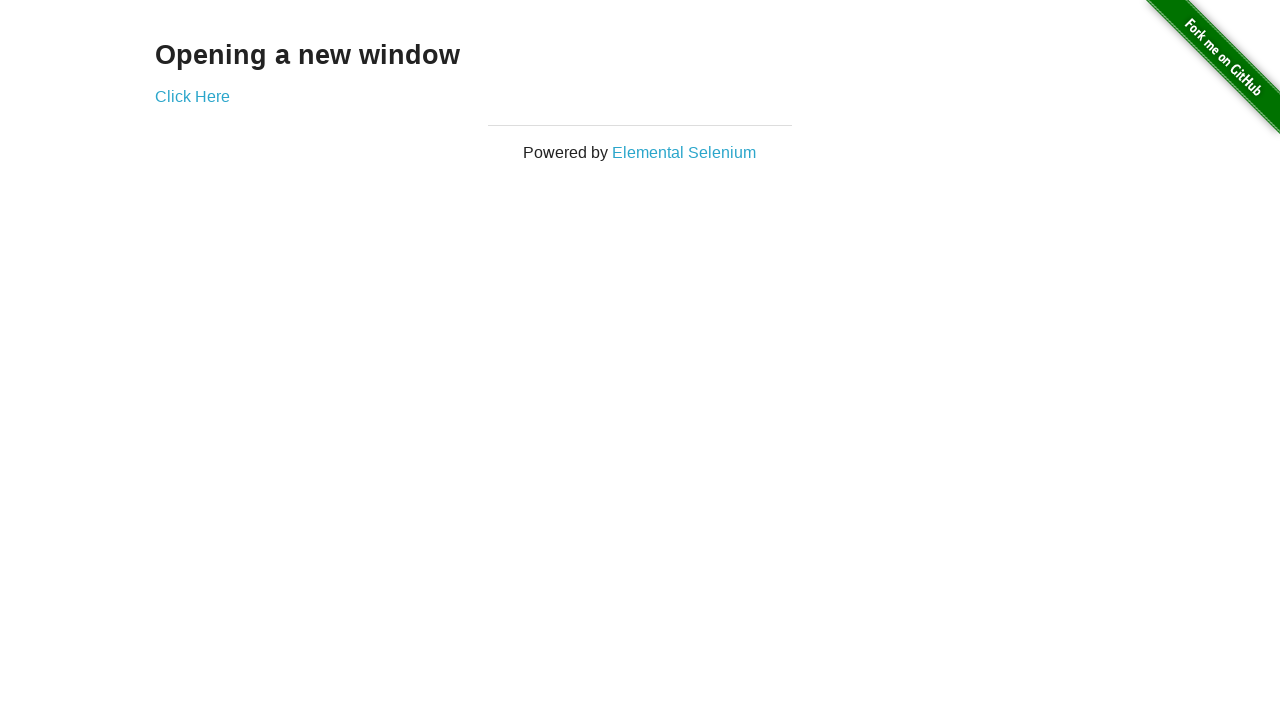

Clicked 'Click Here' link to open new window at (192, 96) on xpath=(//a[normalize-space()='Click Here'])[1]
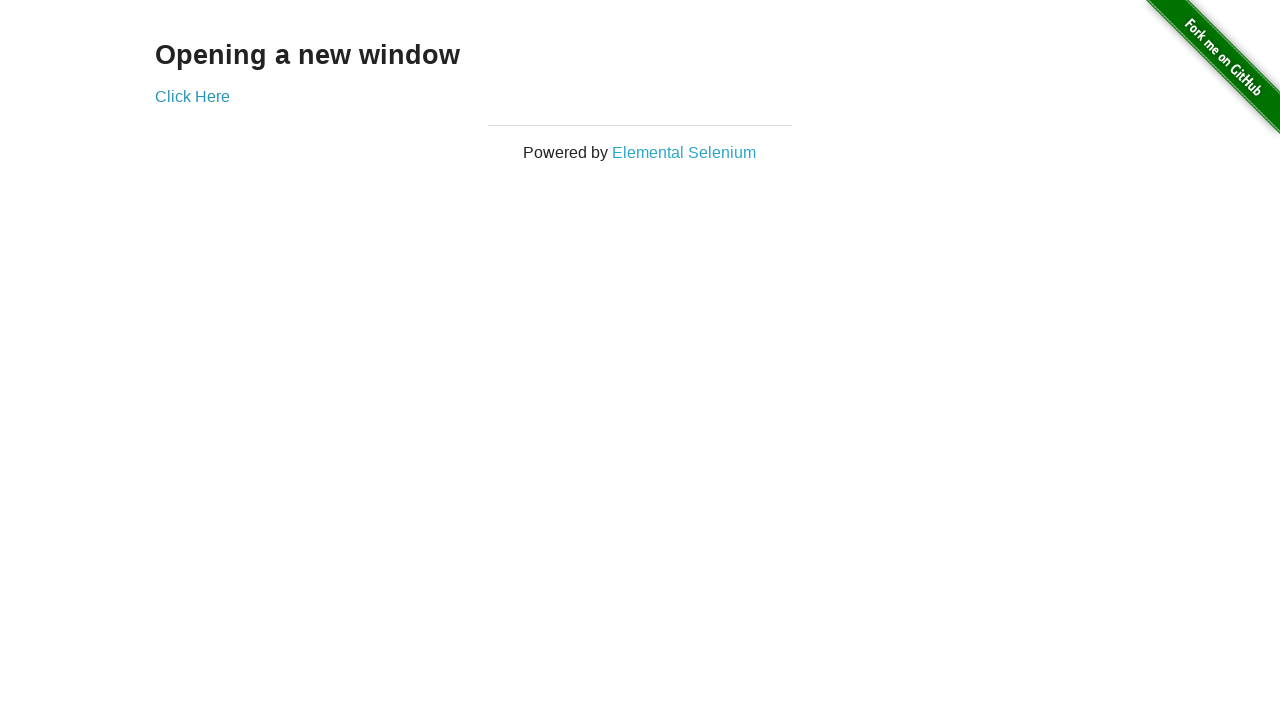

Captured reference to child window
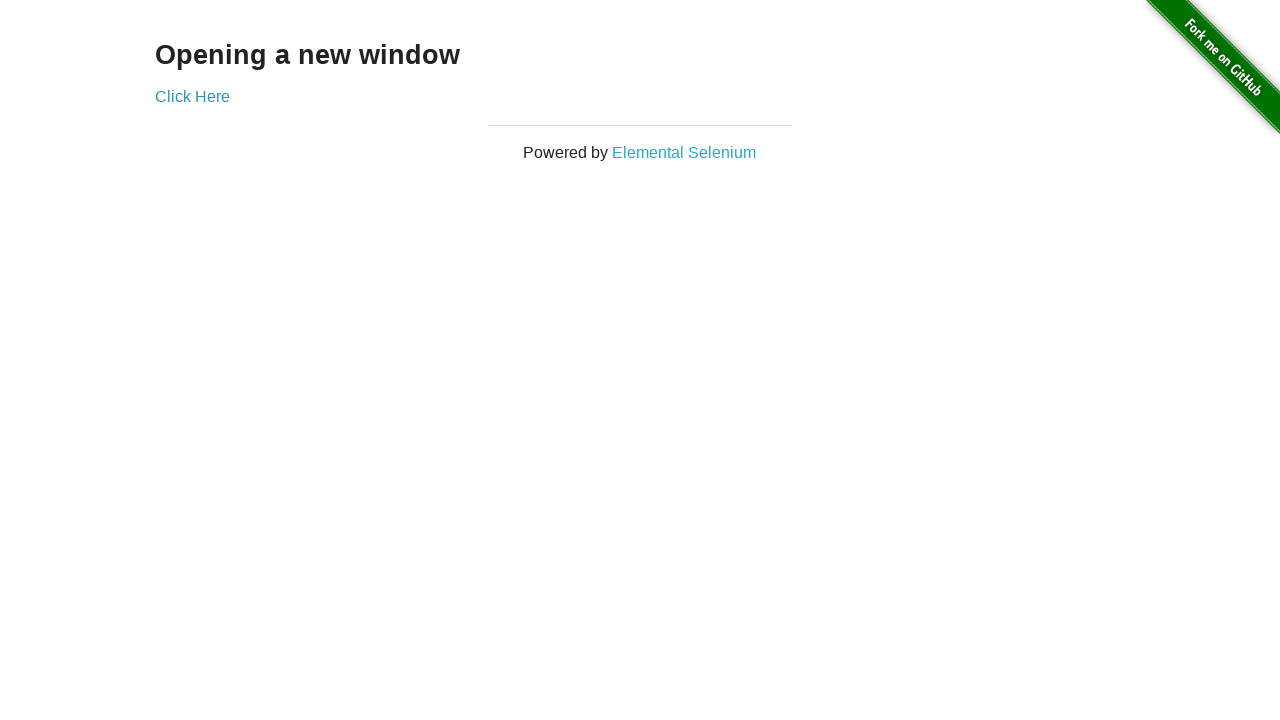

Child window finished loading
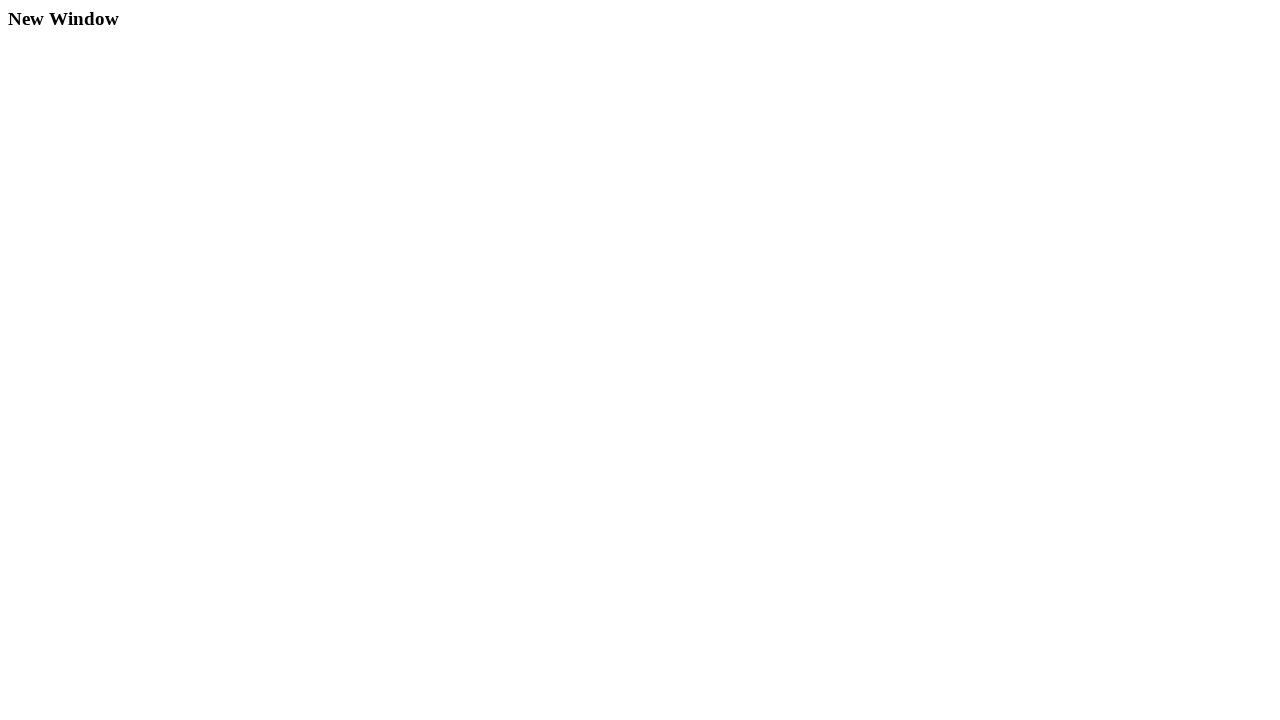

Verified child window title is 'New Window'
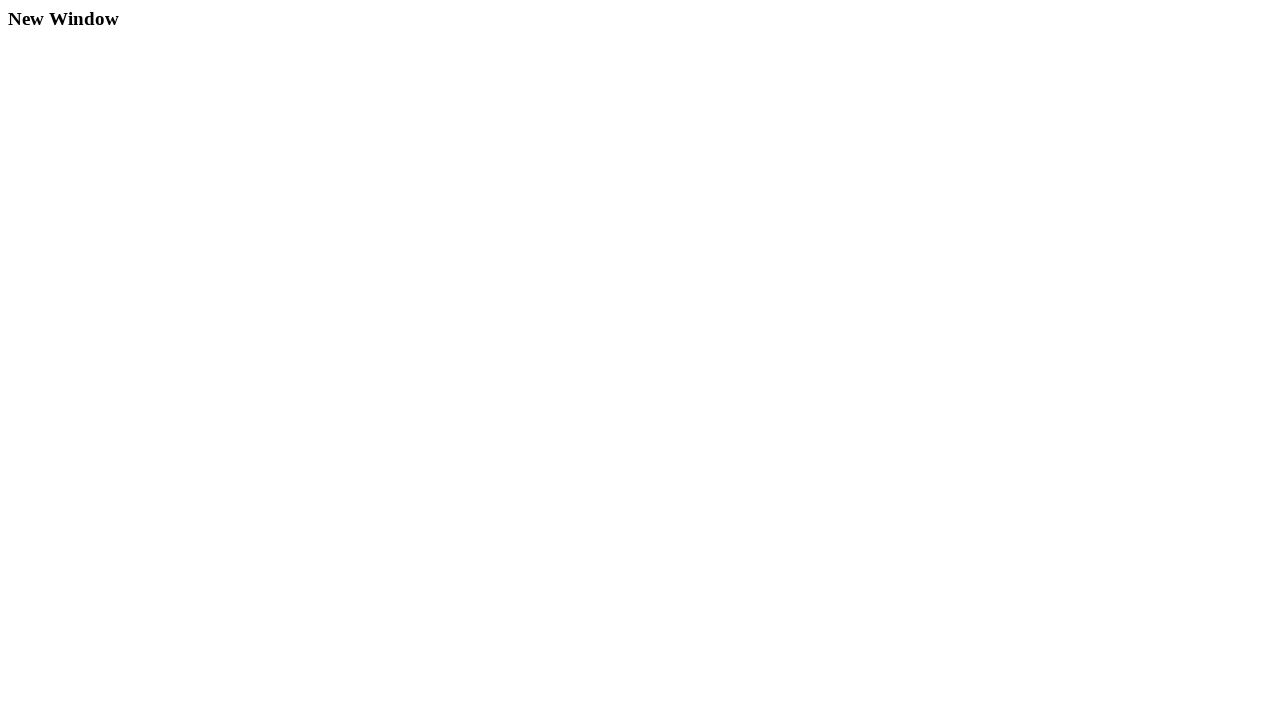

Closed child window
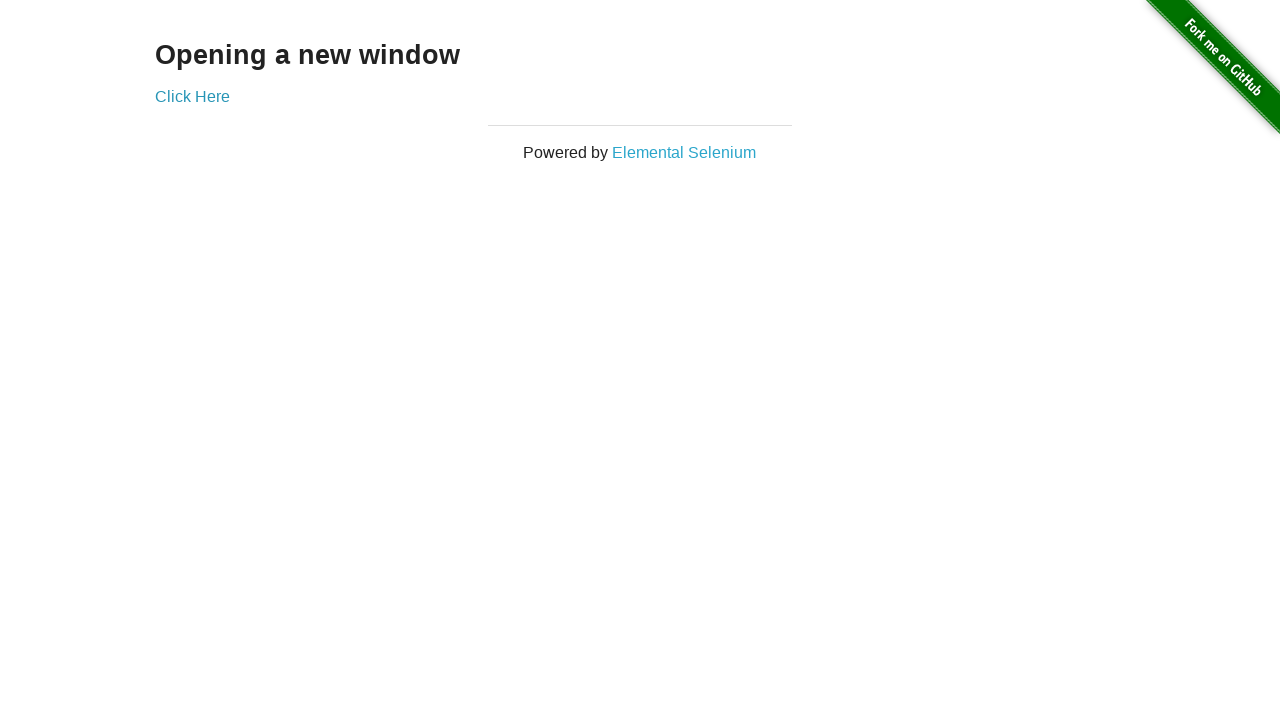

Verified parent window title is 'The Internet'
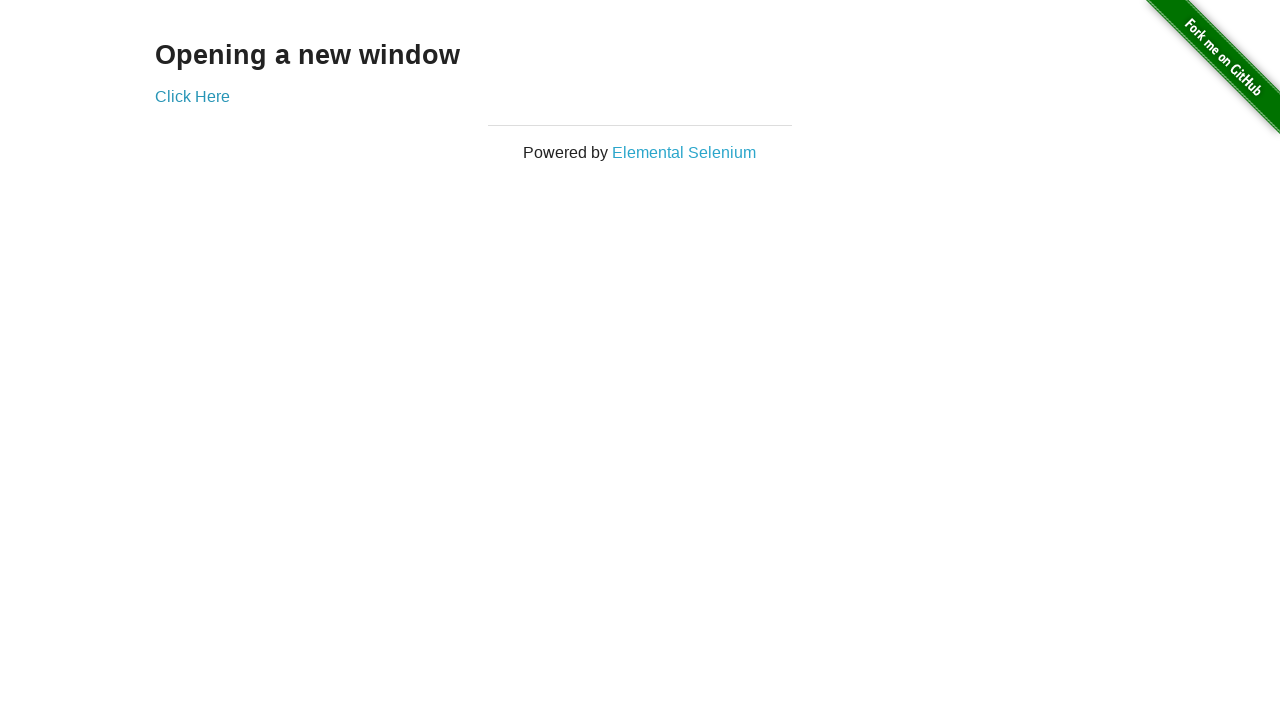

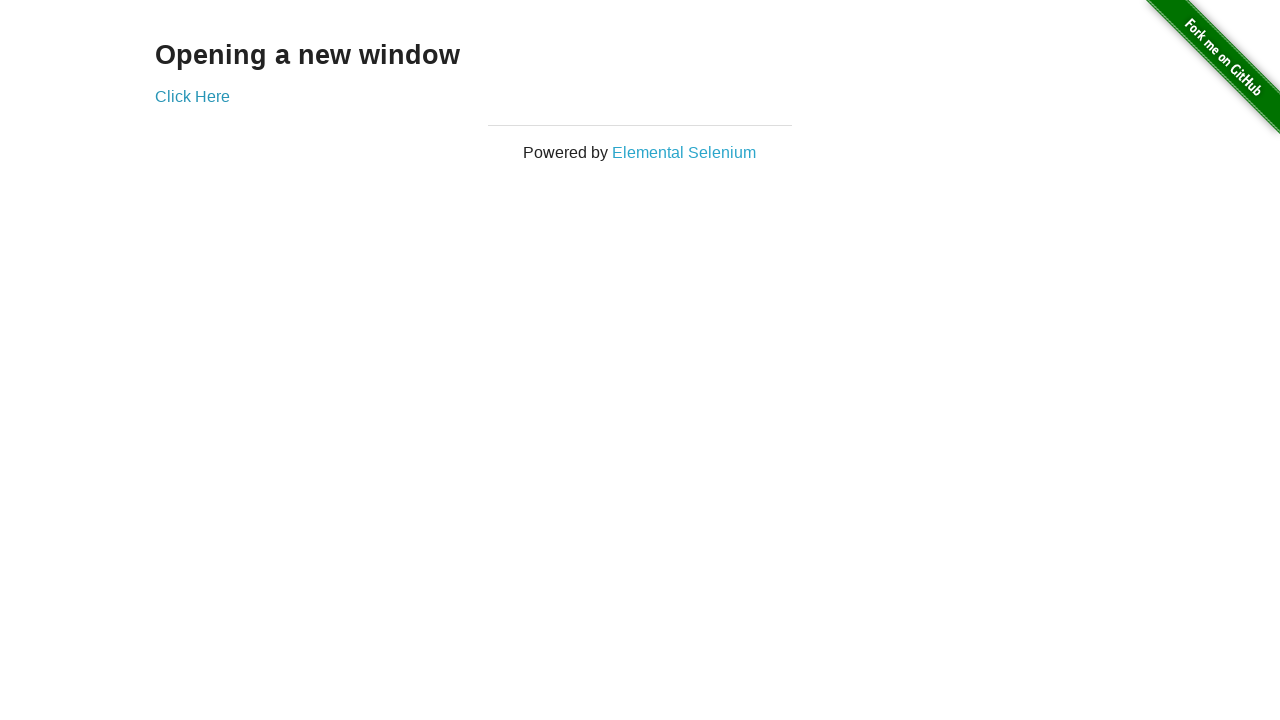